Tests A/B test opt-out by visiting the split test page, verifying the page shows A/B test content, adding an opt-out cookie, refreshing, and verifying the page now shows "No A/B Test" heading.

Starting URL: http://the-internet.herokuapp.com/abtest

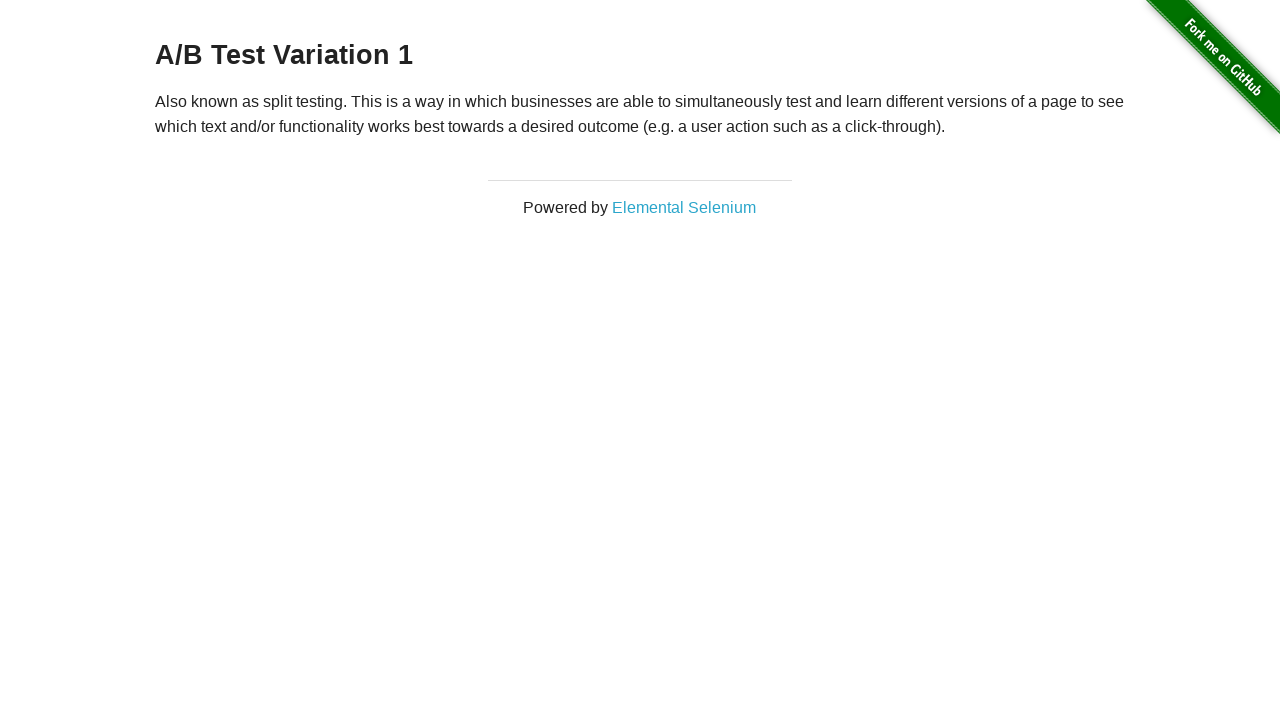

Waited for h3 heading to load on A/B test page
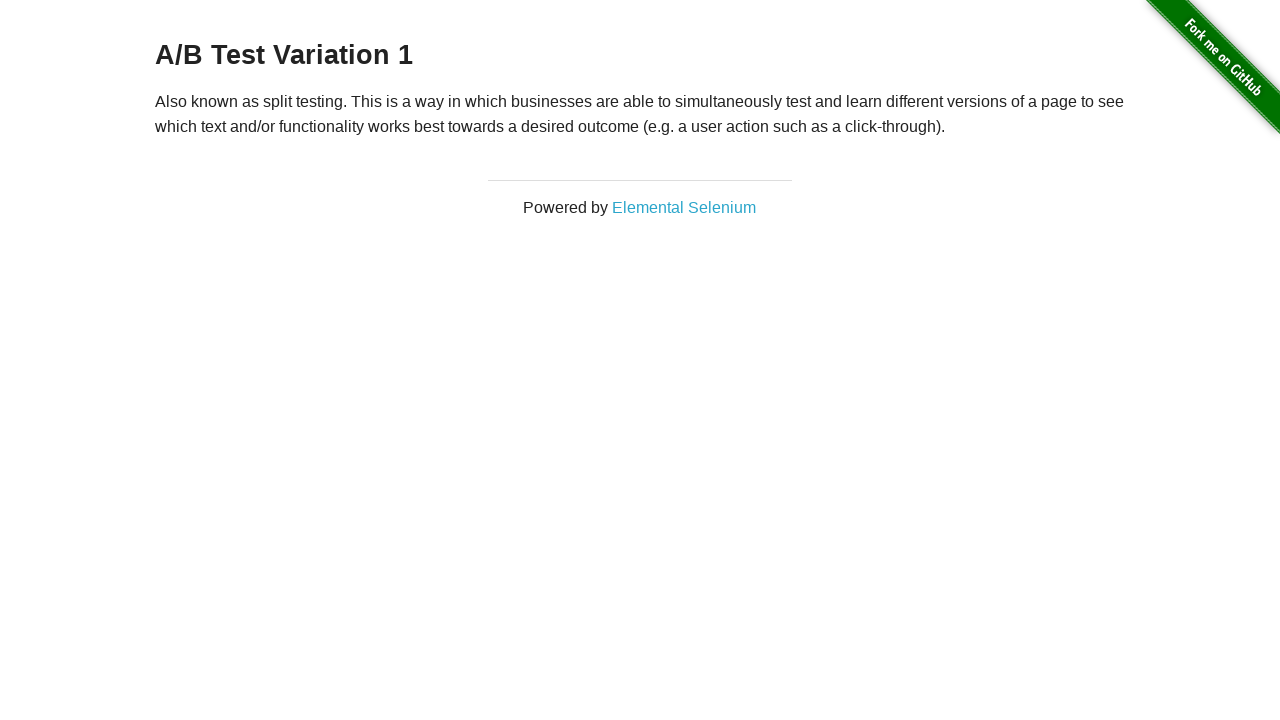

Retrieved heading text: A/B Test Variation 1
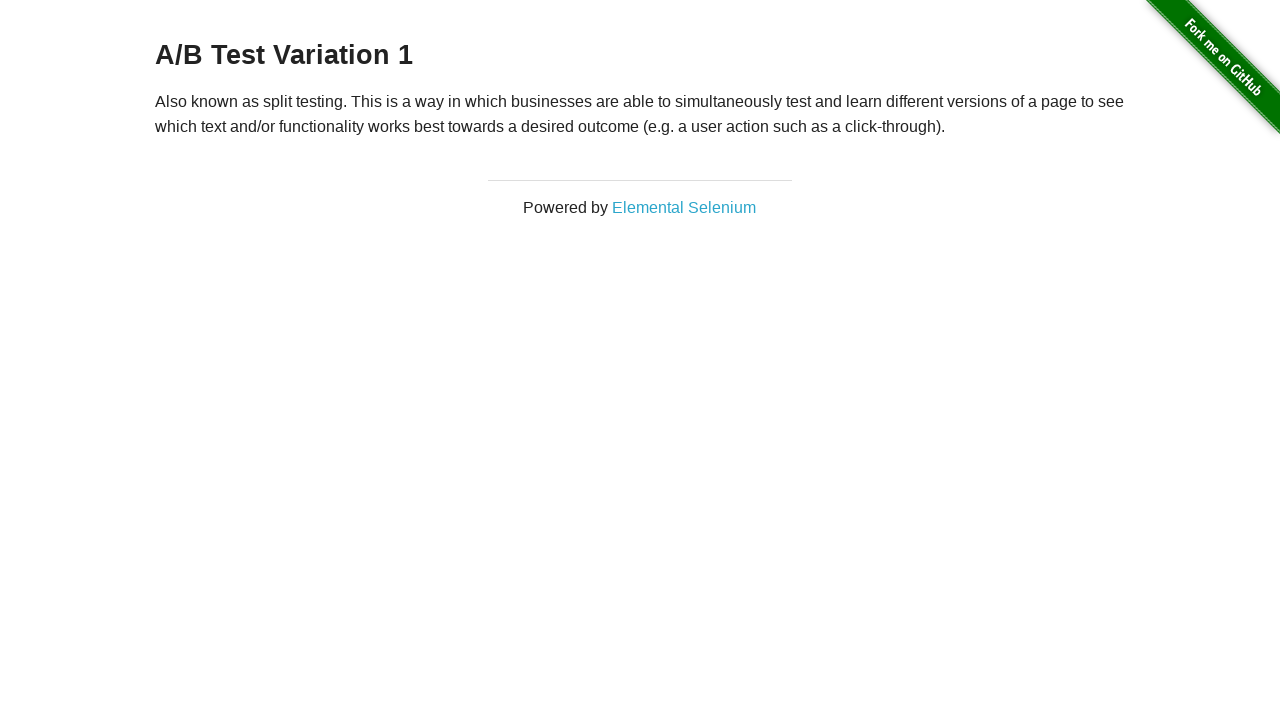

Verified page shows A/B test content (heading: A/B Test Variation 1)
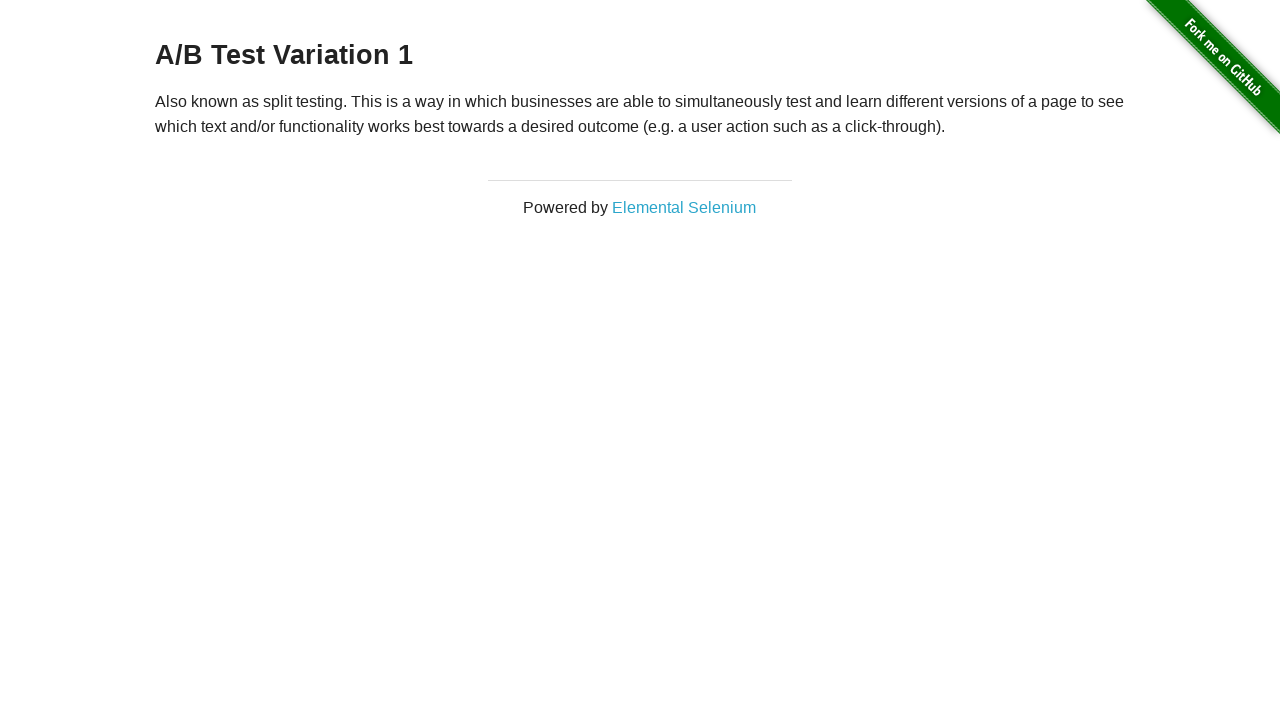

Added optimizelyOptOut cookie to opt out of A/B test
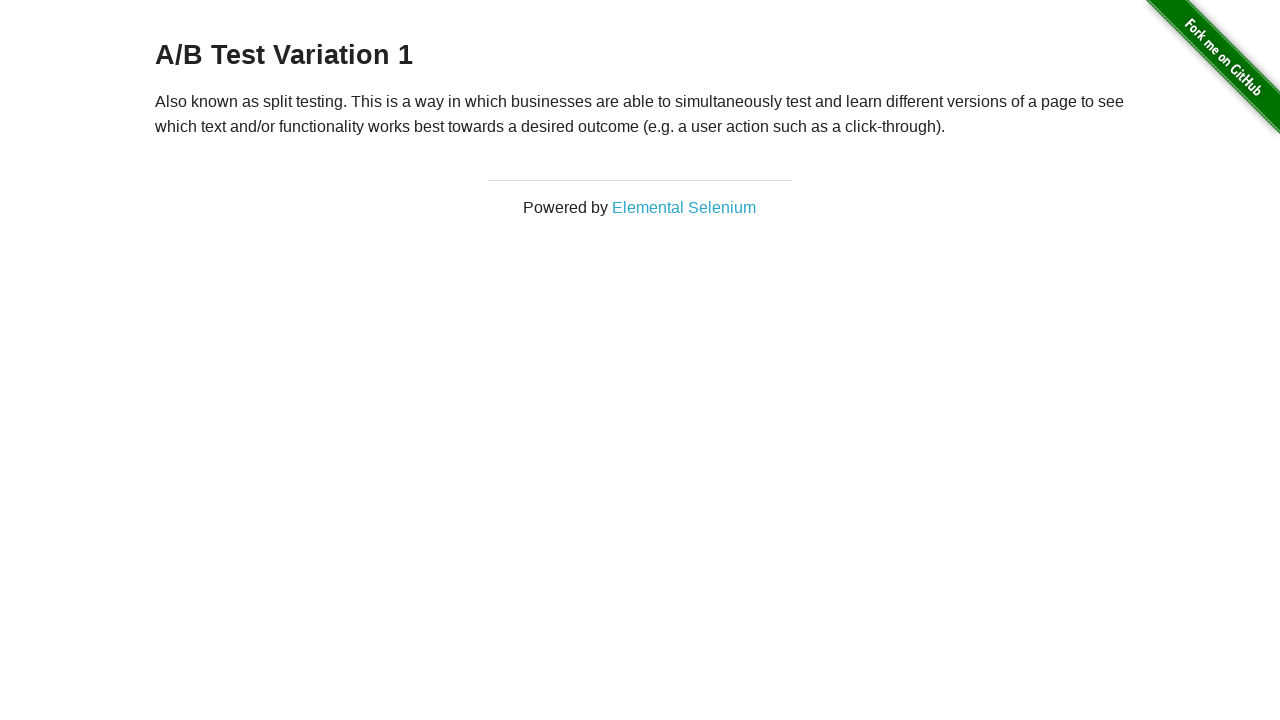

Reloaded page after adding opt-out cookie
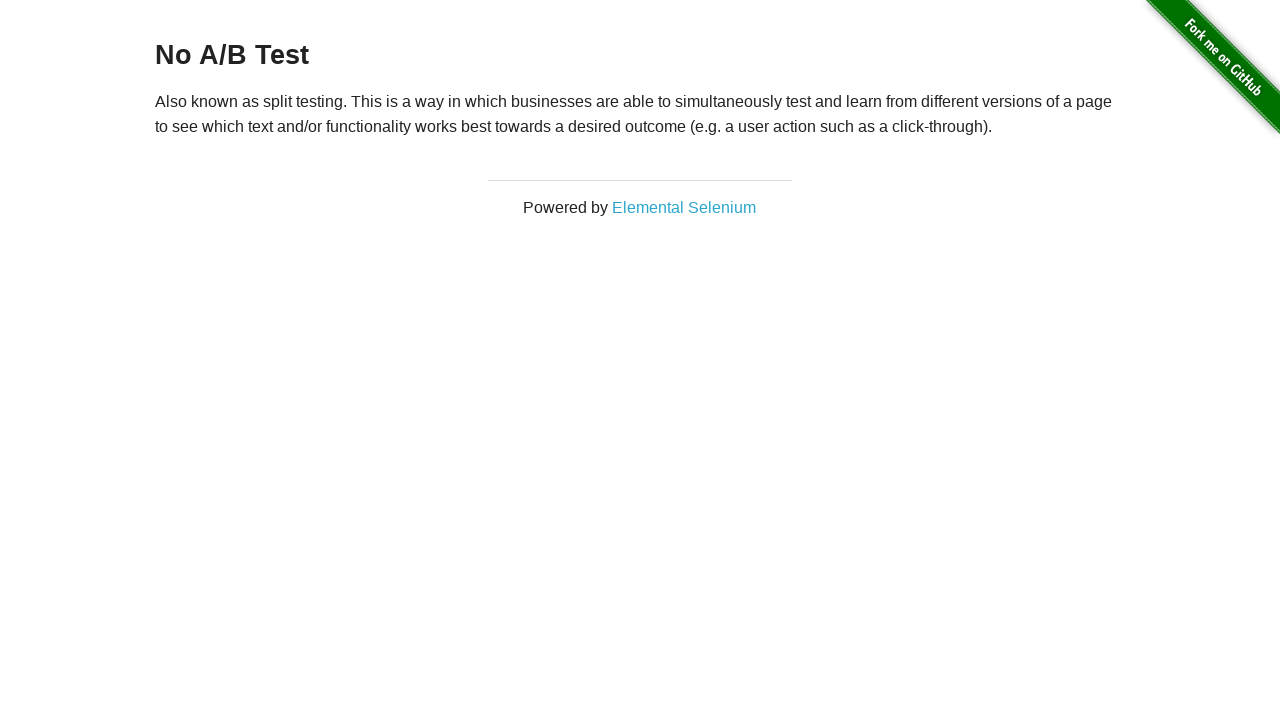

Retrieved heading text after reload: No A/B Test
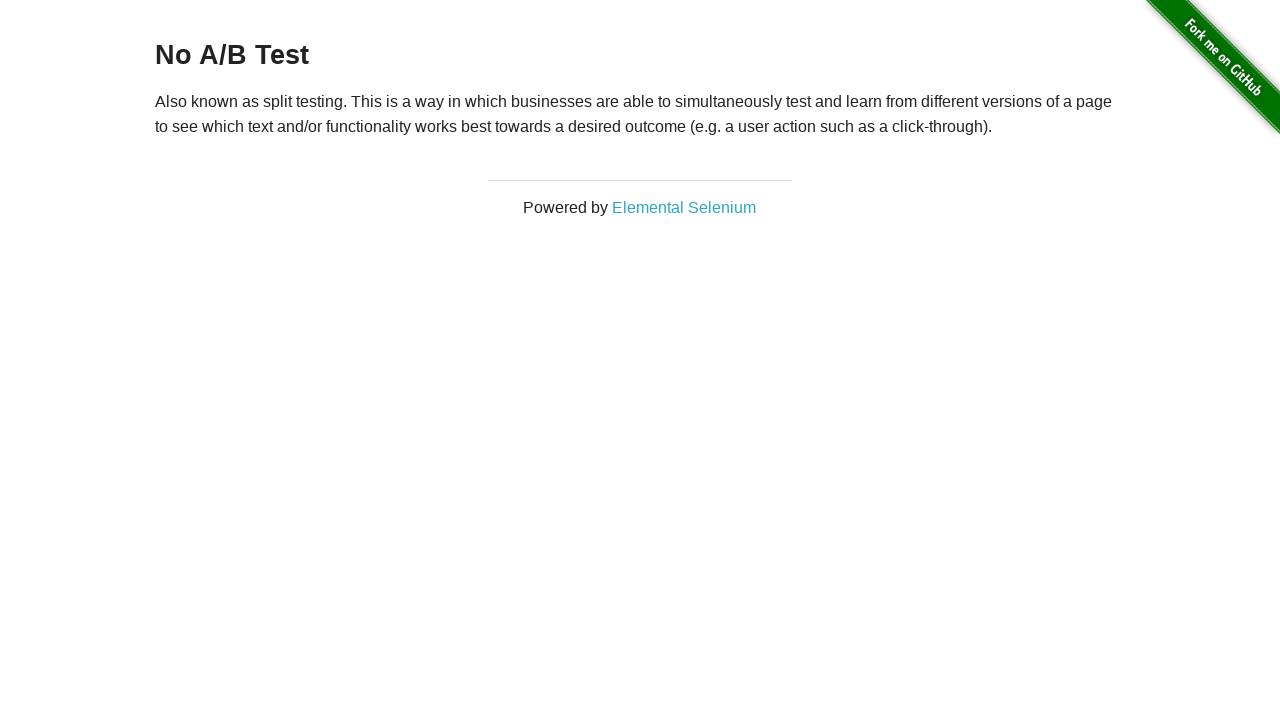

Verified page now shows 'No A/B Test' heading - opt-out successful
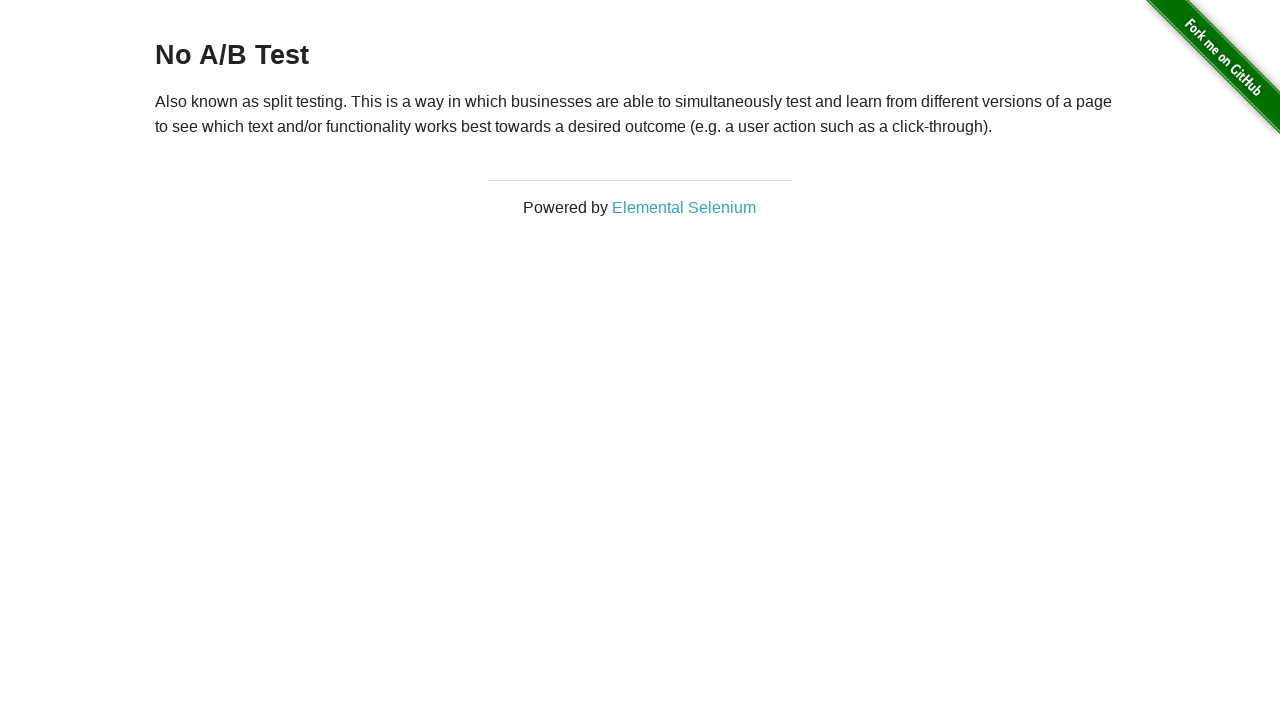

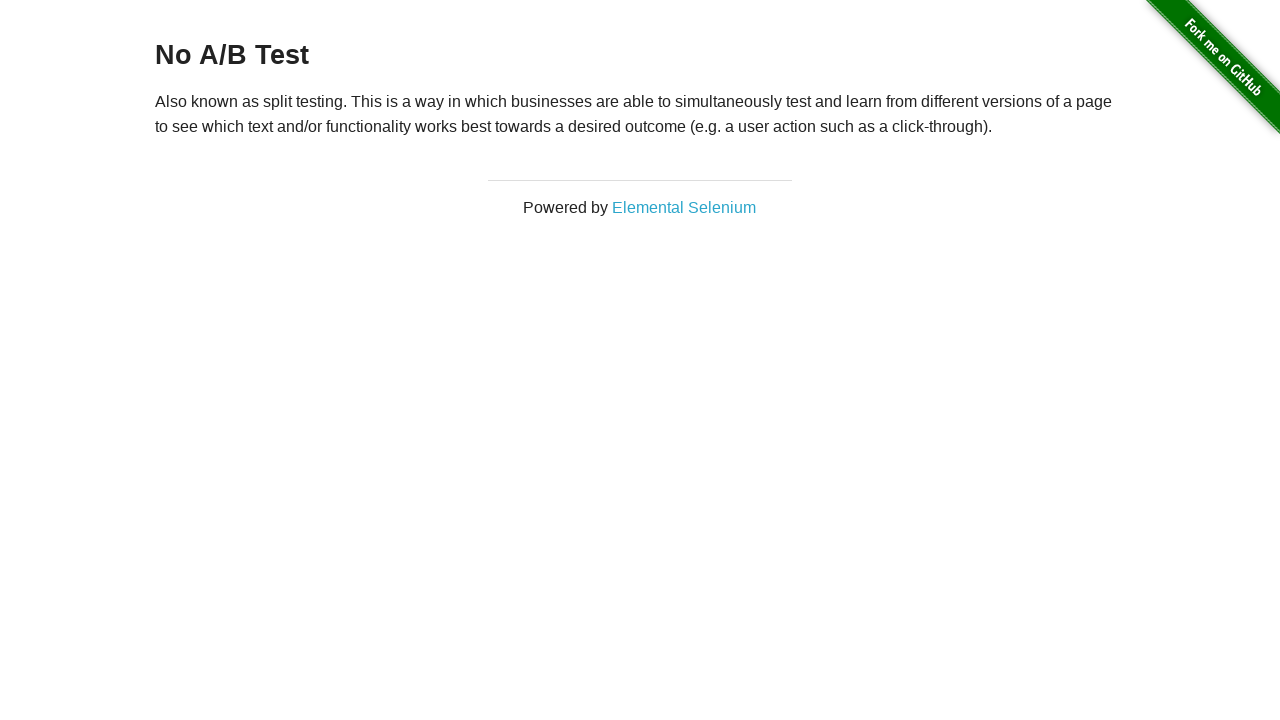